Tests iframe interaction by switching to an iframe, clearing and filling a text field within it, then switching back to the parent frame

Starting URL: https://practice.cydeo.com/iframe

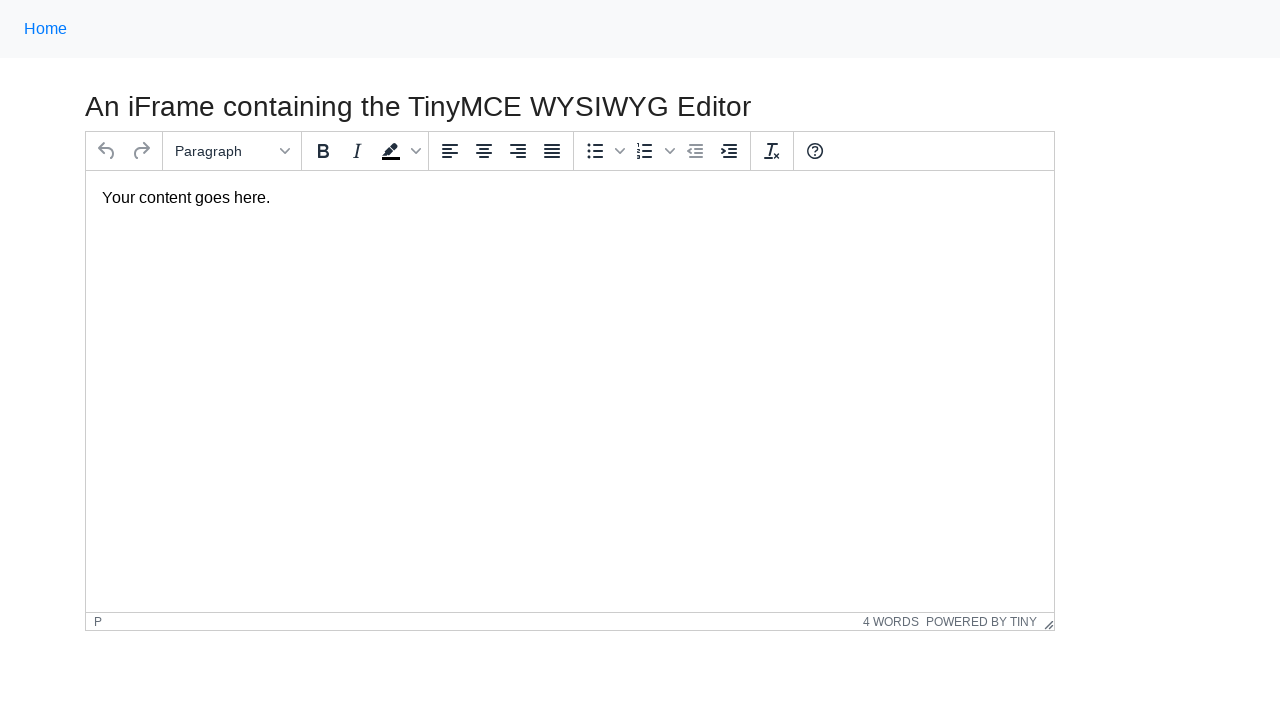

Navigated to iframe practice page
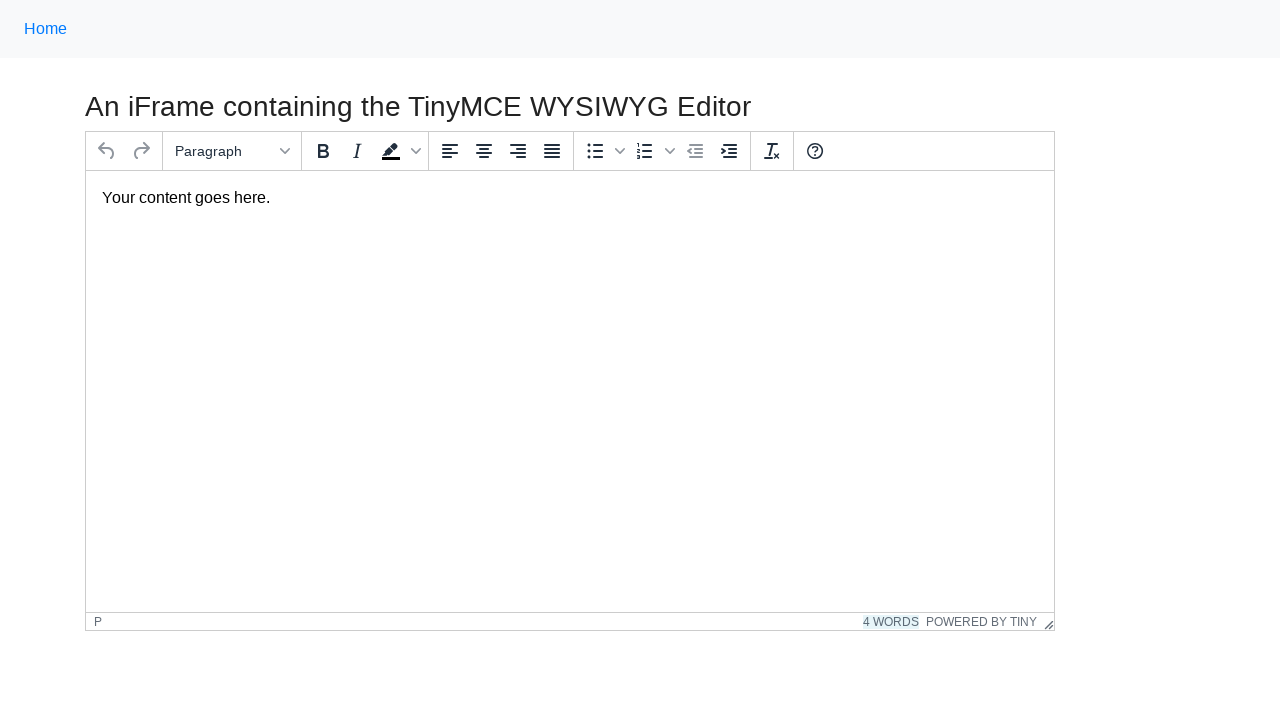

Located iframe with id 'mce_0_ifr'
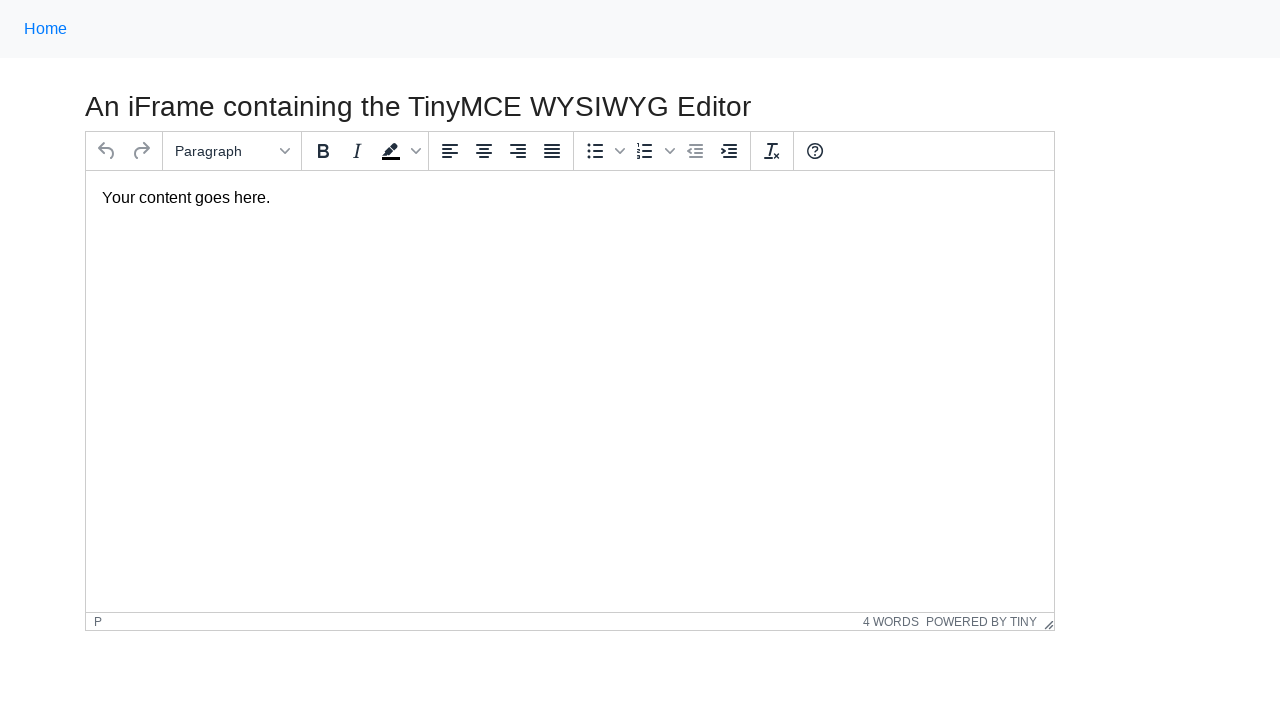

Located text field '#tinymce' within iframe
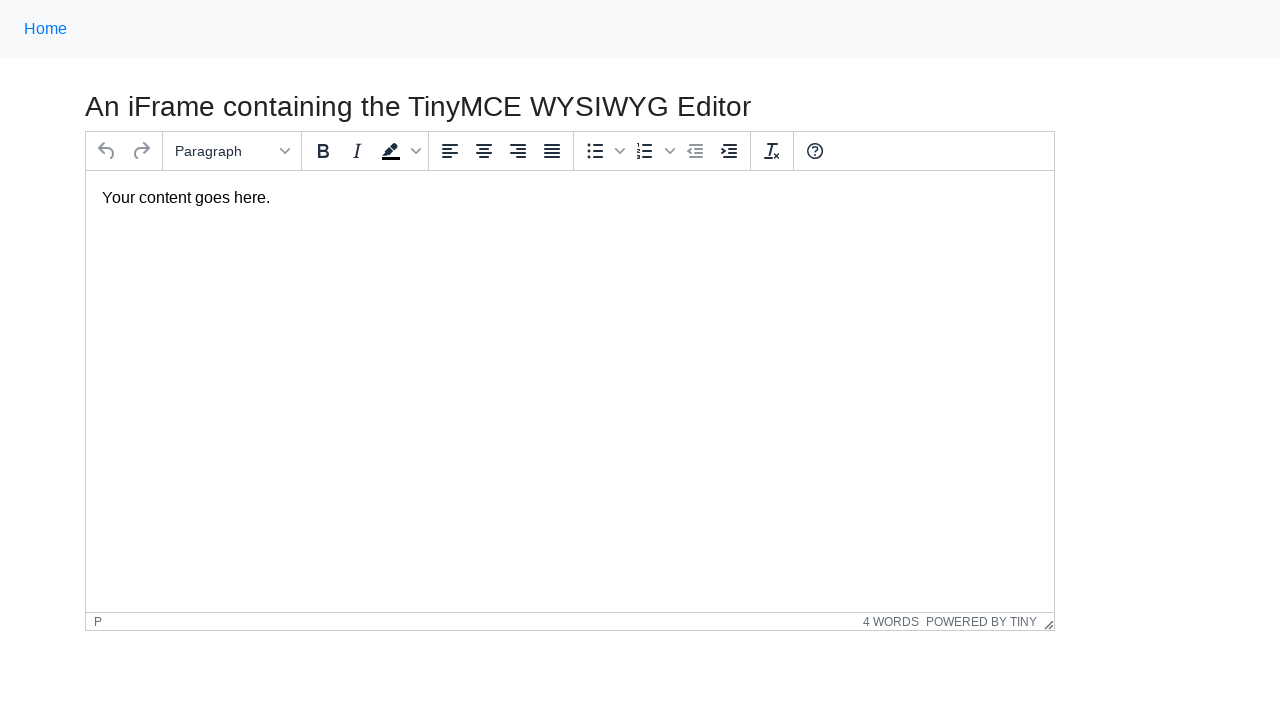

Cleared existing text from comment field on iframe[id='mce_0_ifr'] >> internal:control=enter-frame >> #tinymce
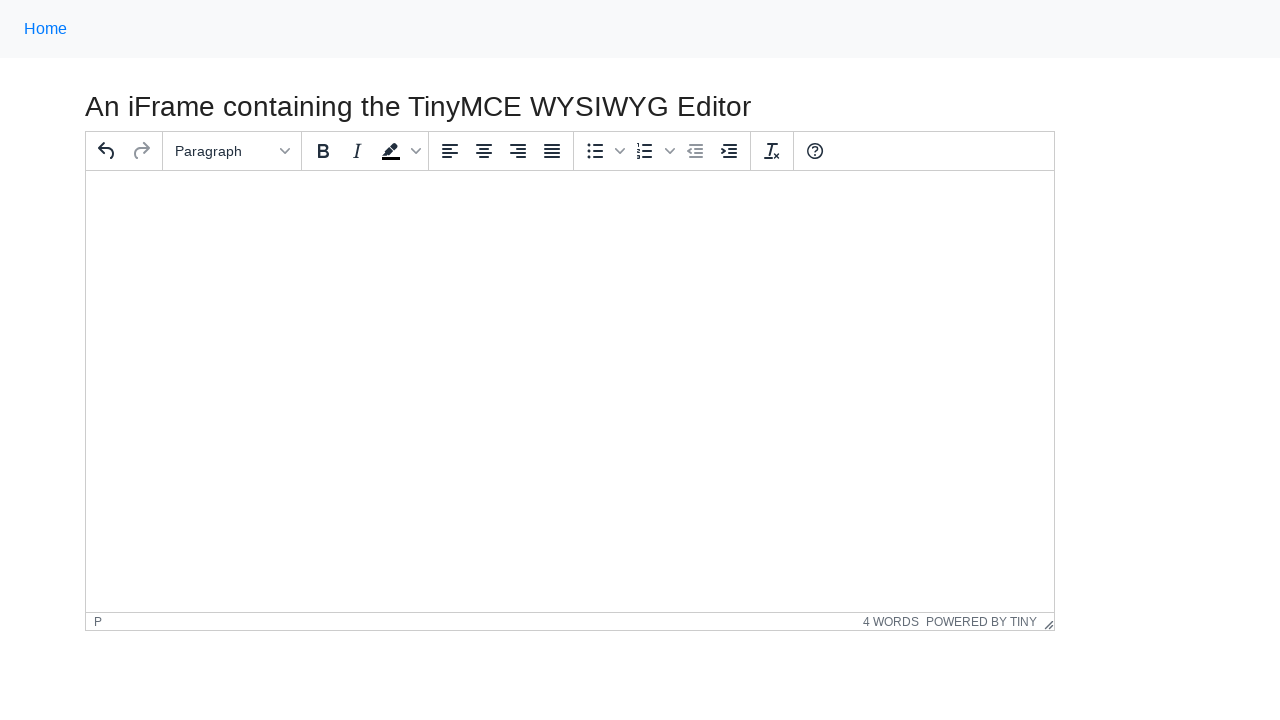

Filled comment field with 'dear mama' on iframe[id='mce_0_ifr'] >> internal:control=enter-frame >> #tinymce
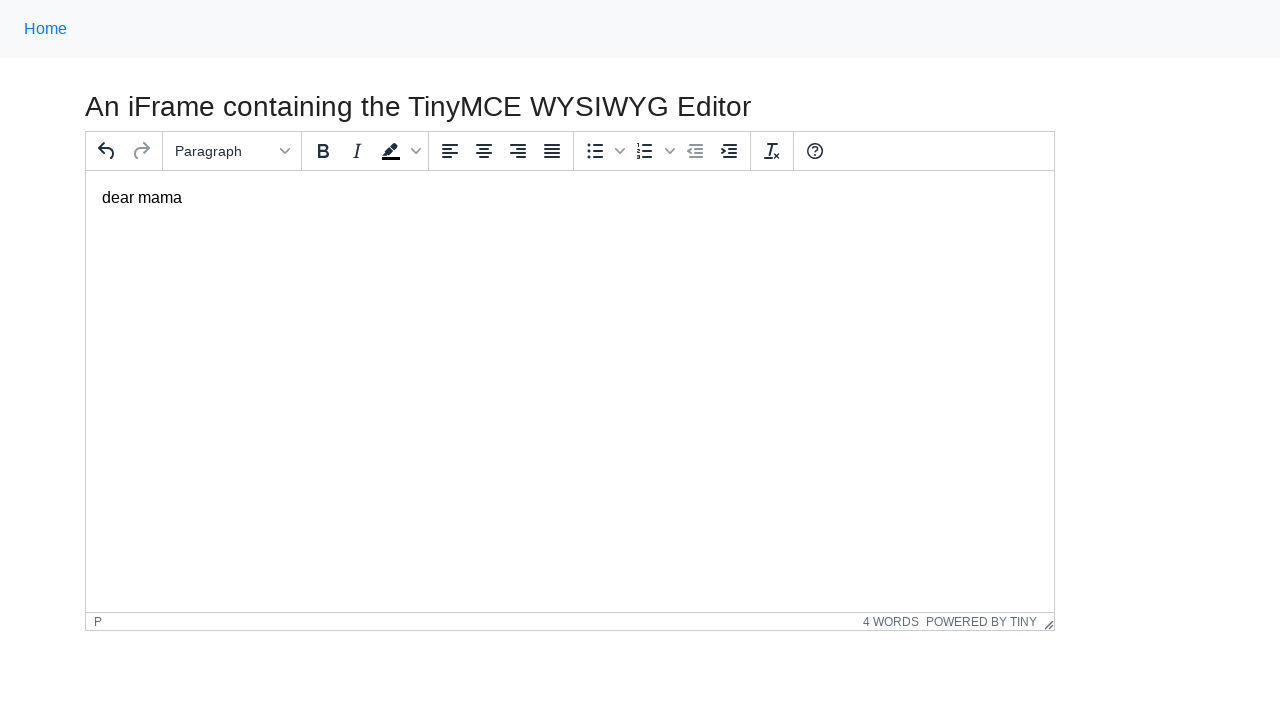

Verified text content matches 'dear mama'
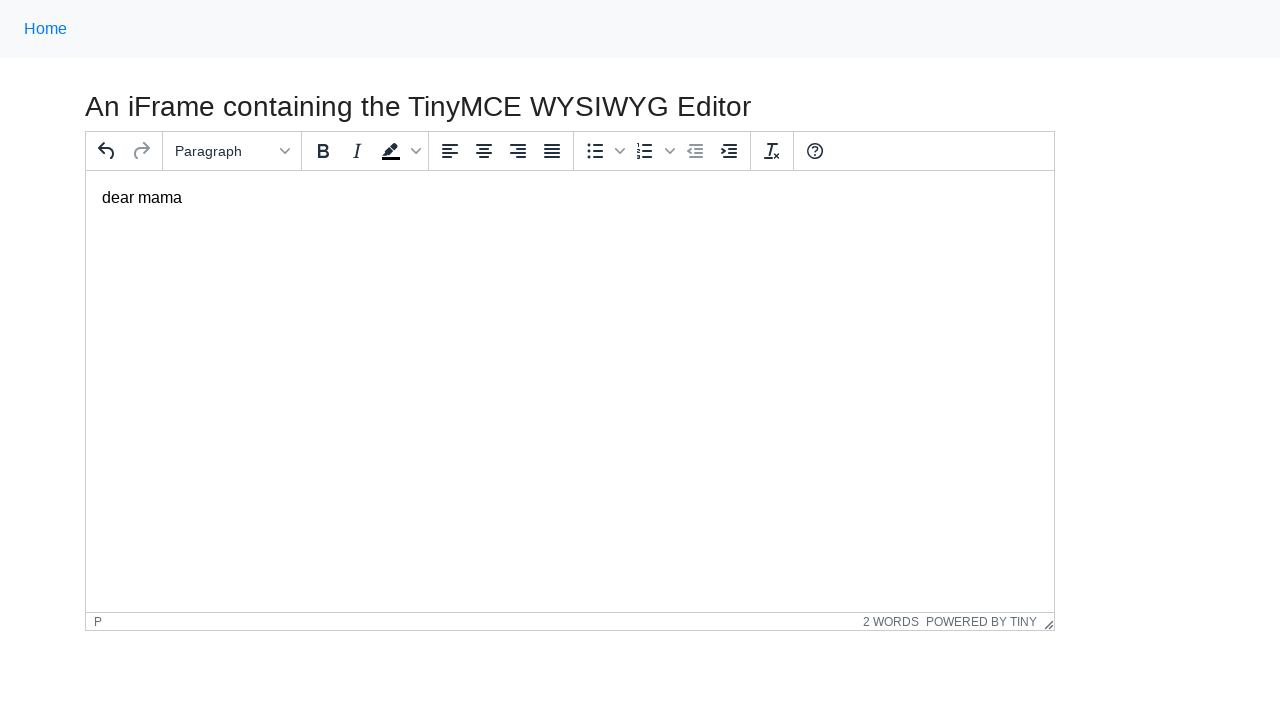

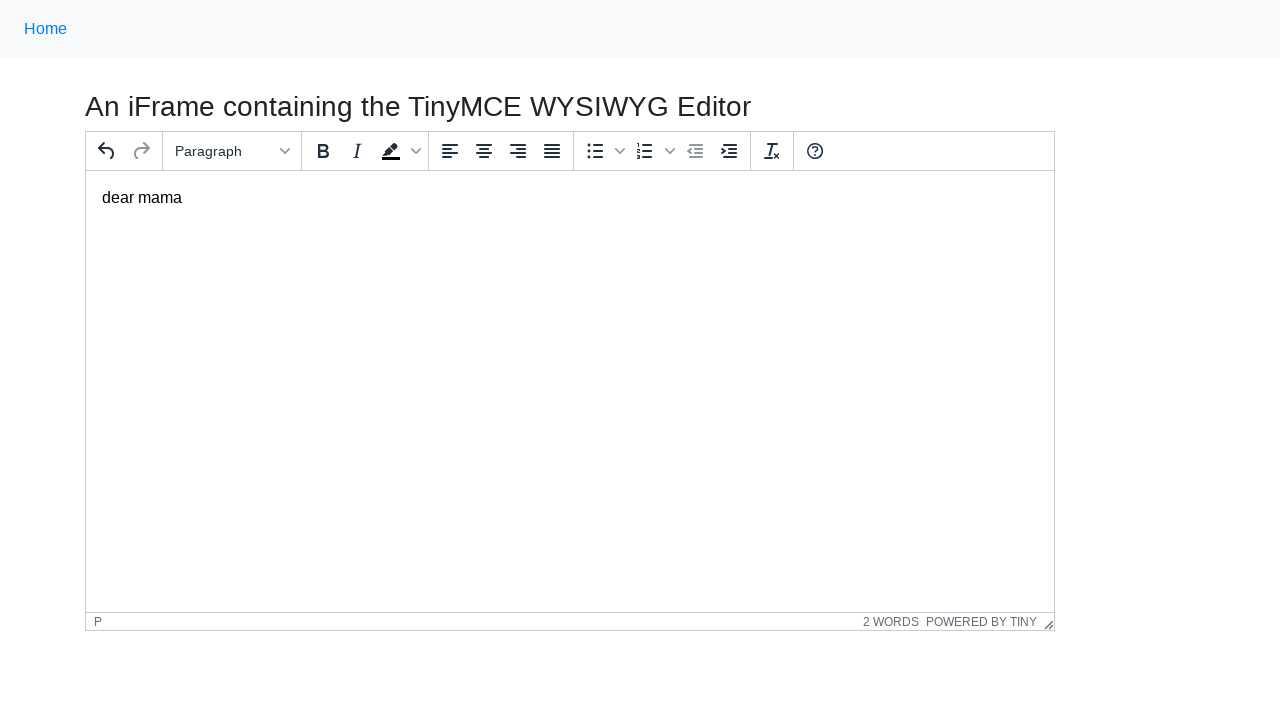